Navigates to a Selenium practice page and verifies that links are present on the page.

Starting URL: https://www.tutorialspoint.com/selenium/selenium_automation_practice.htm

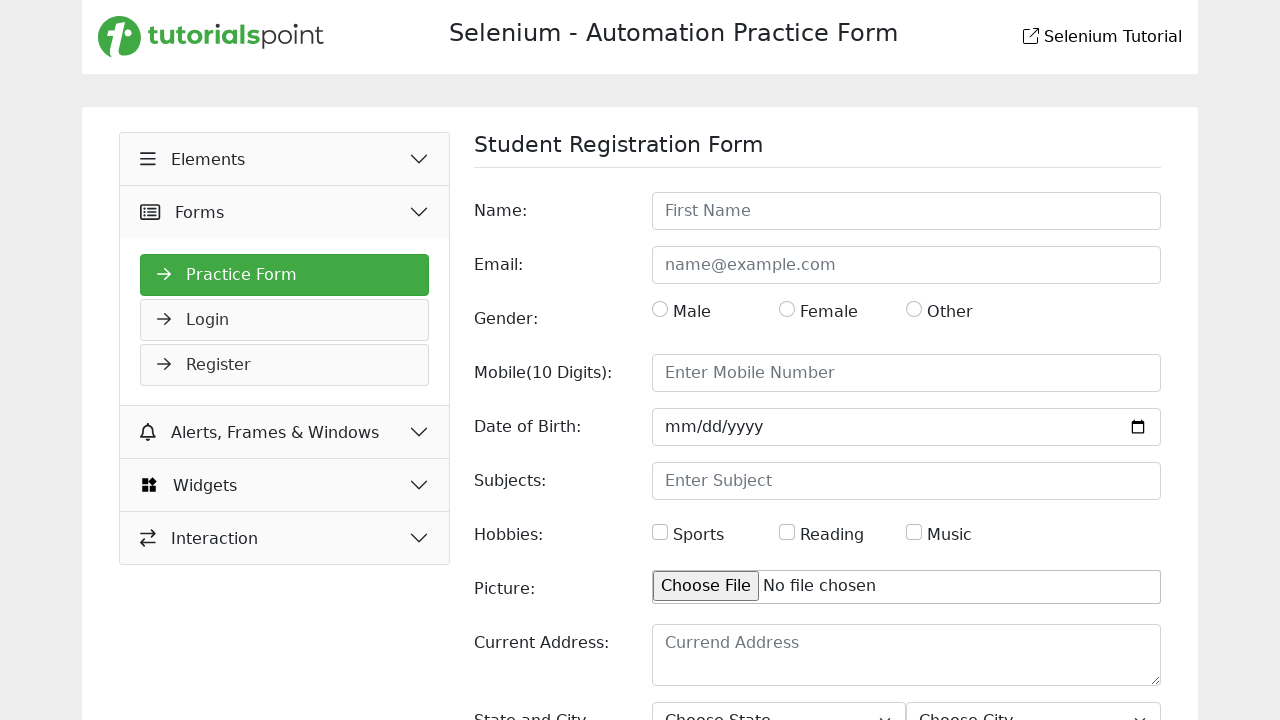

Navigated to Selenium practice page
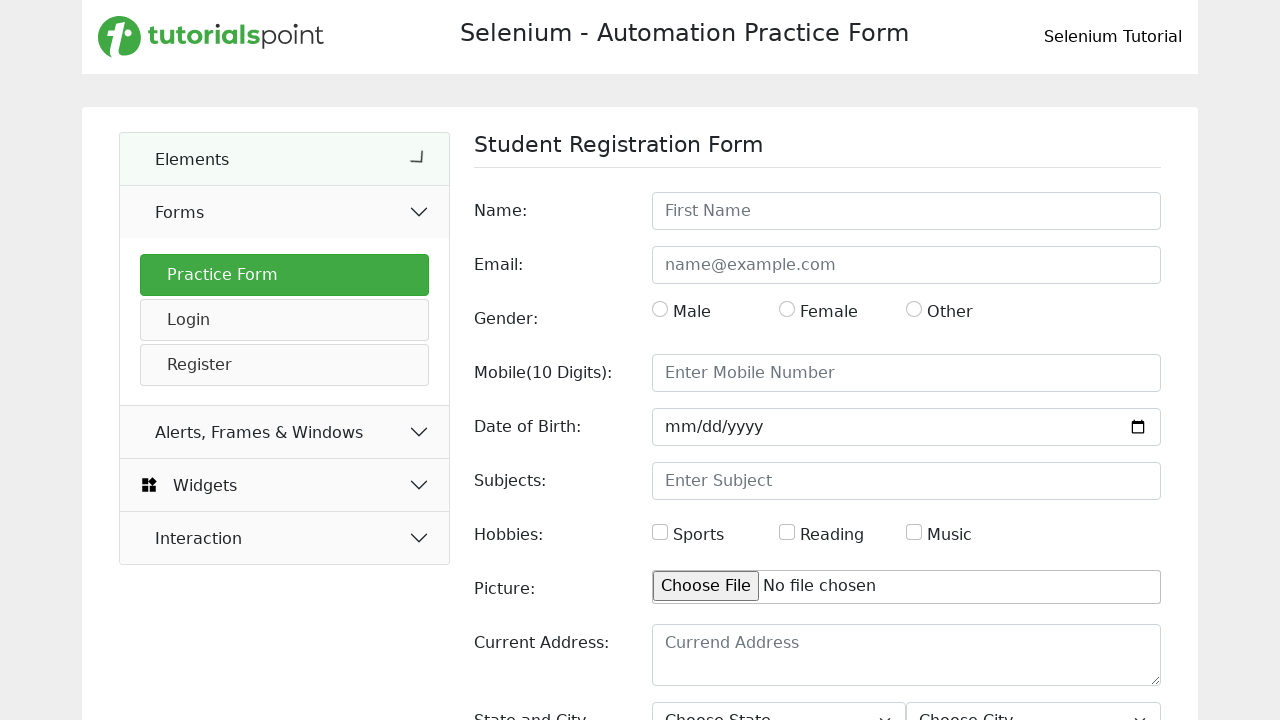

Page loaded and links are present on the page
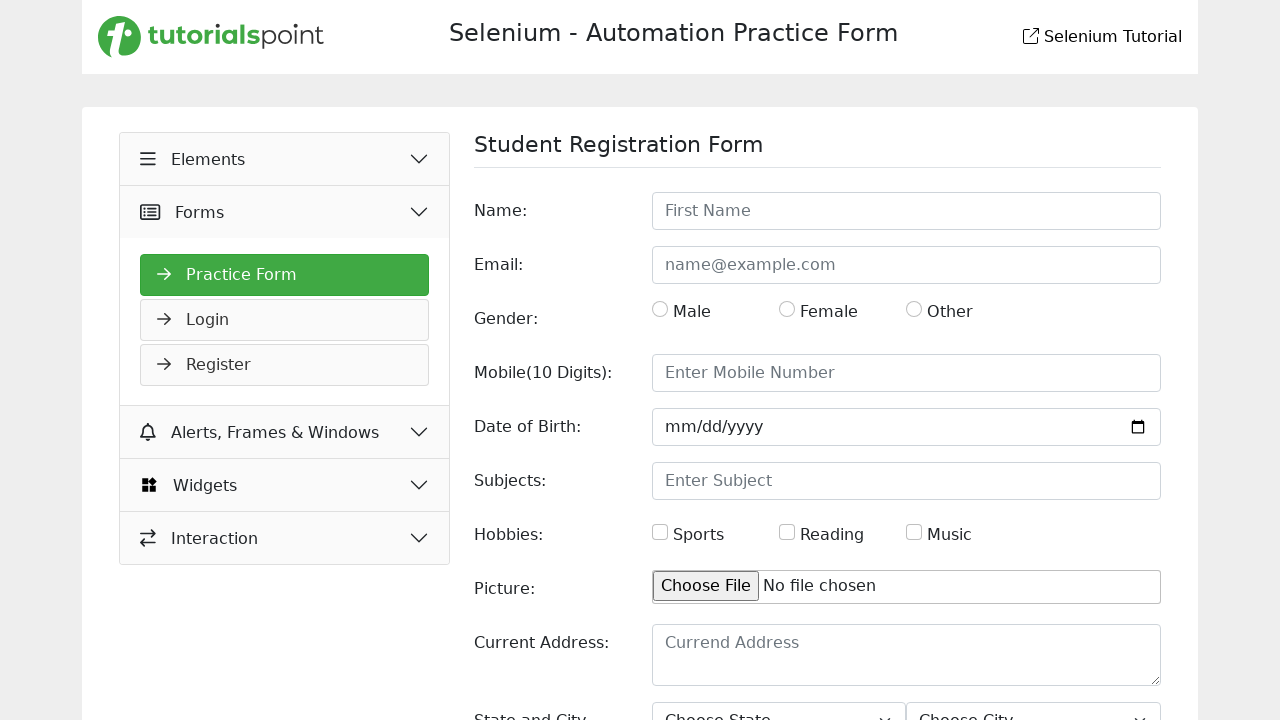

Located all links on the page
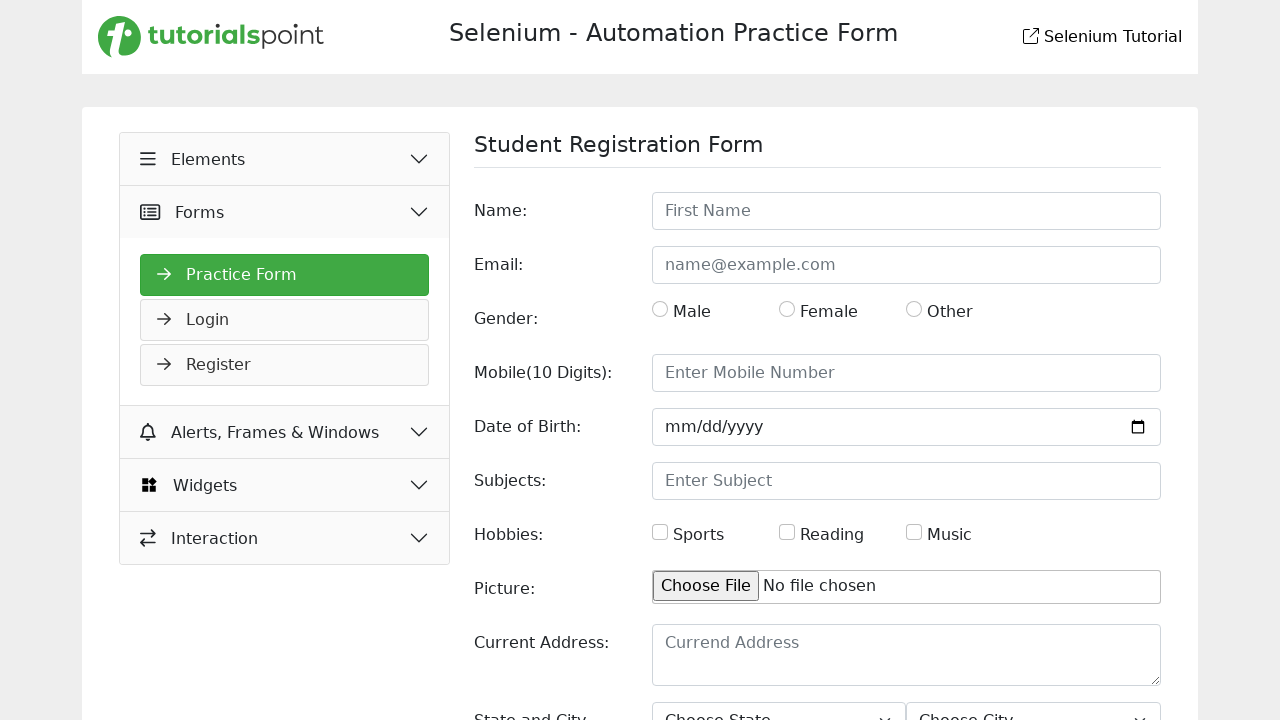

Verified that 36 links are present on the page
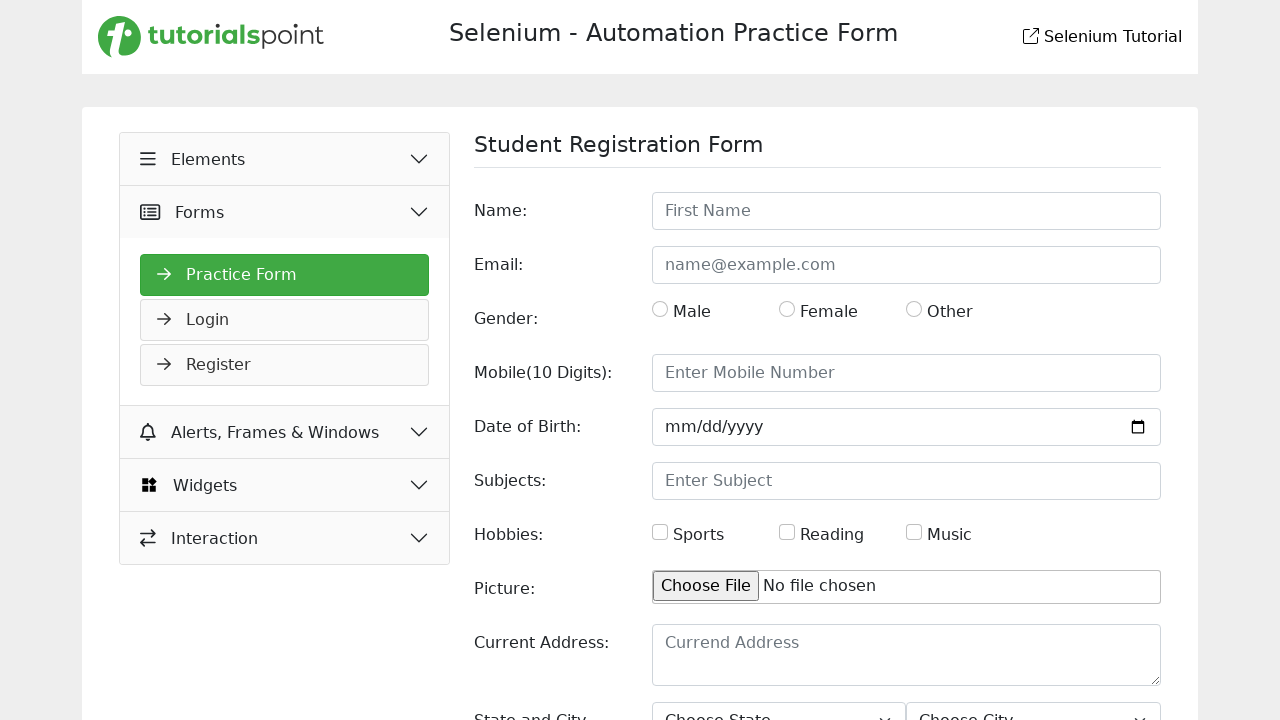

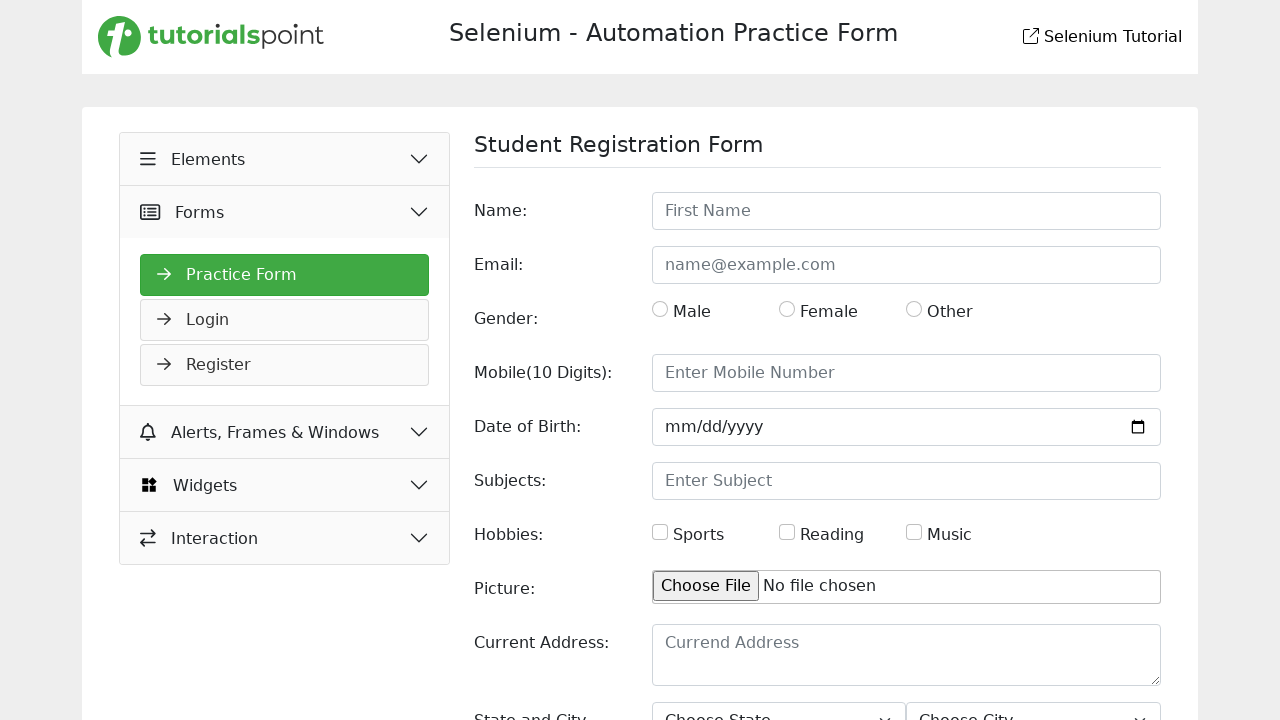